Tests error handling when reserve term is set to 0 nights, verifying the appropriate error message is displayed.

Starting URL: http://example.selenium.jp/reserveApp_Renewal/index.html

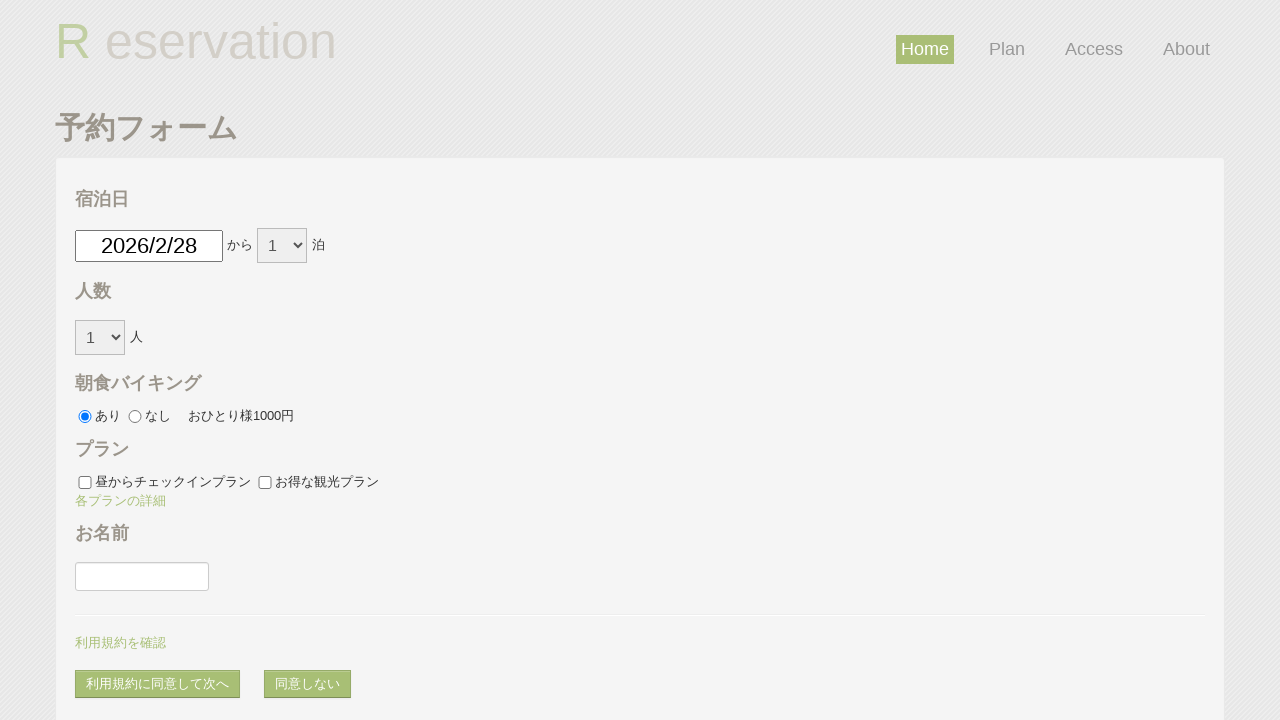

Filled date picker with tomorrow's date on #datePick
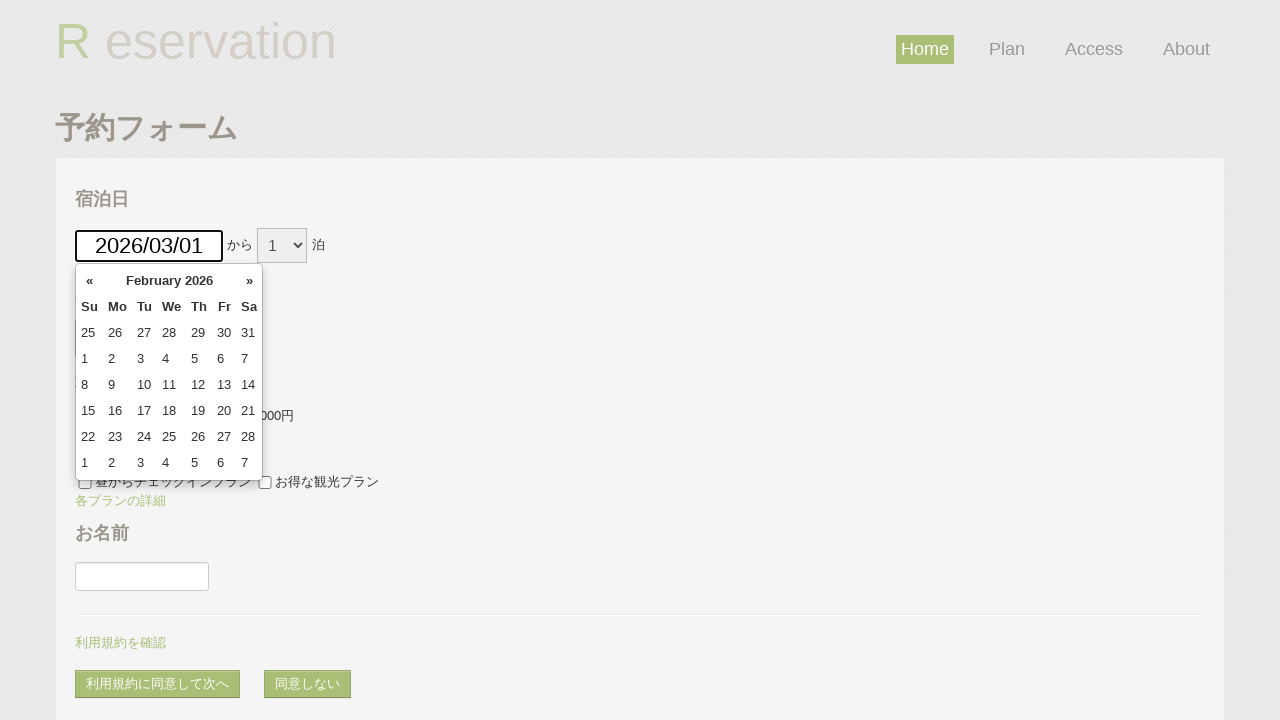

Closed datepicker if visible
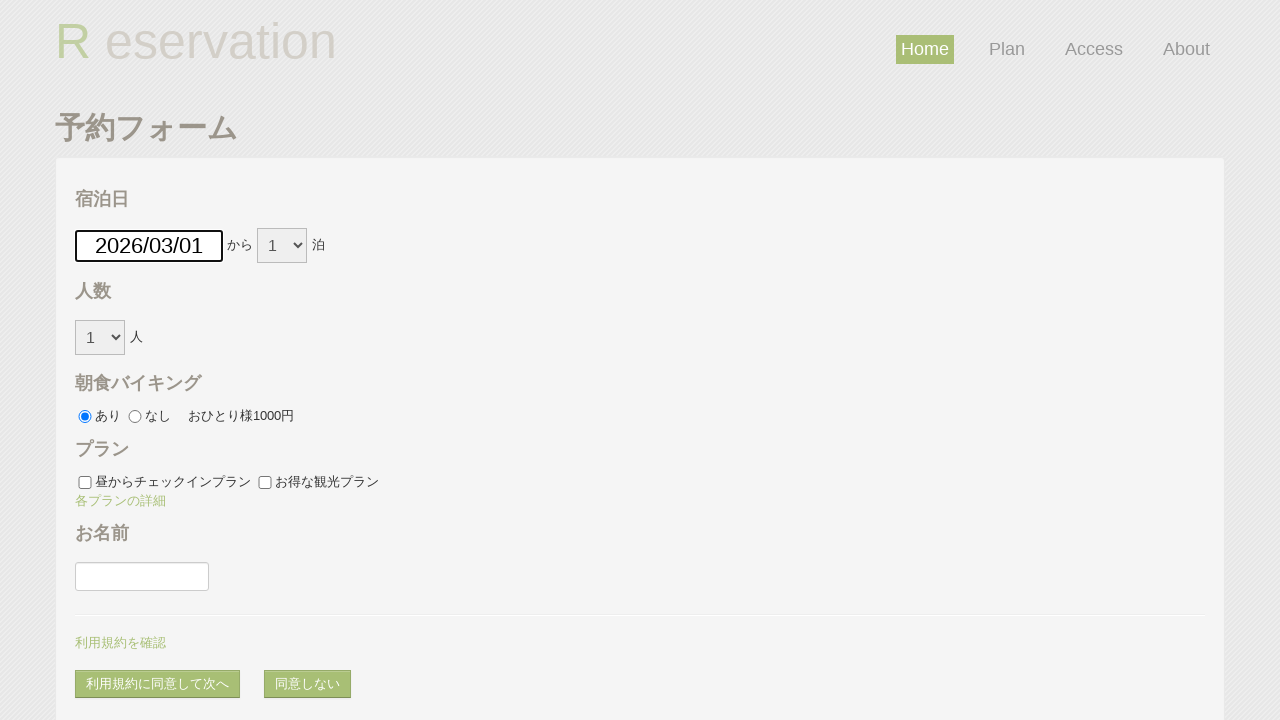

Selected reserve term as 0 nights (invalid duration) on #reserve_term
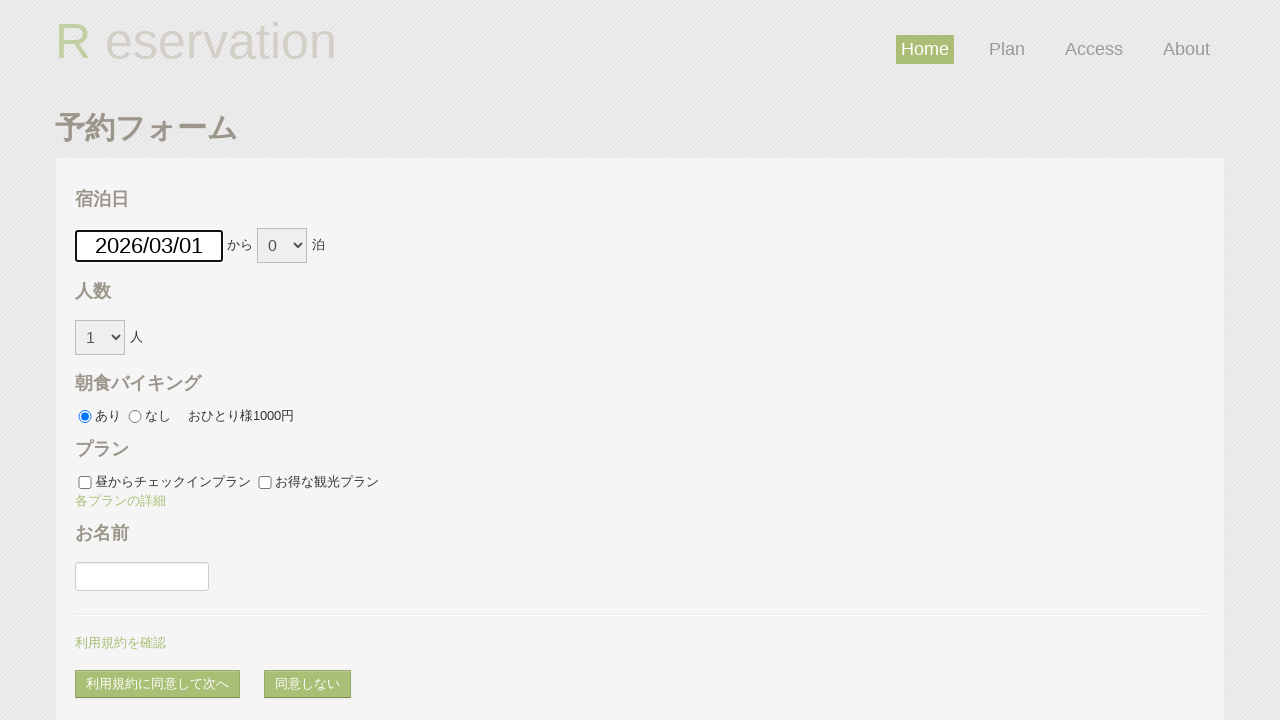

Selected headcount as 1 on #headcount
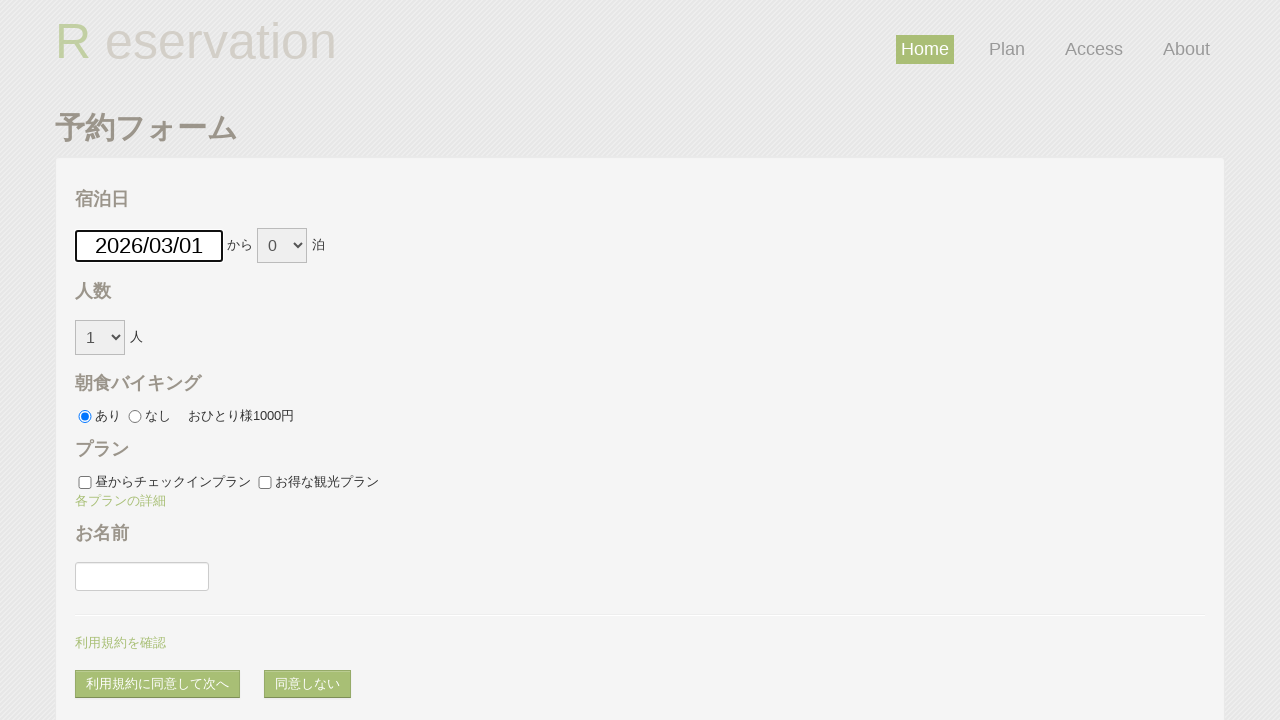

Checked breakfast option on #breakfast_on
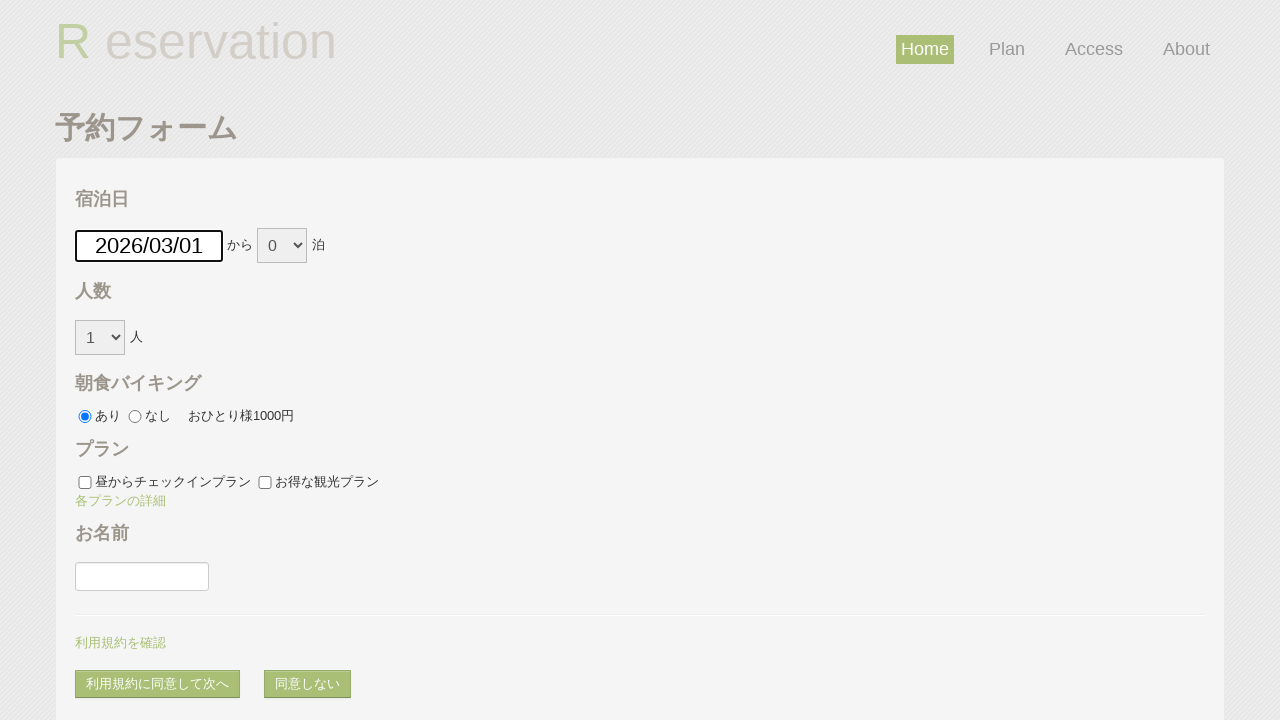

Checked plan A at (85, 483) on #plan_a
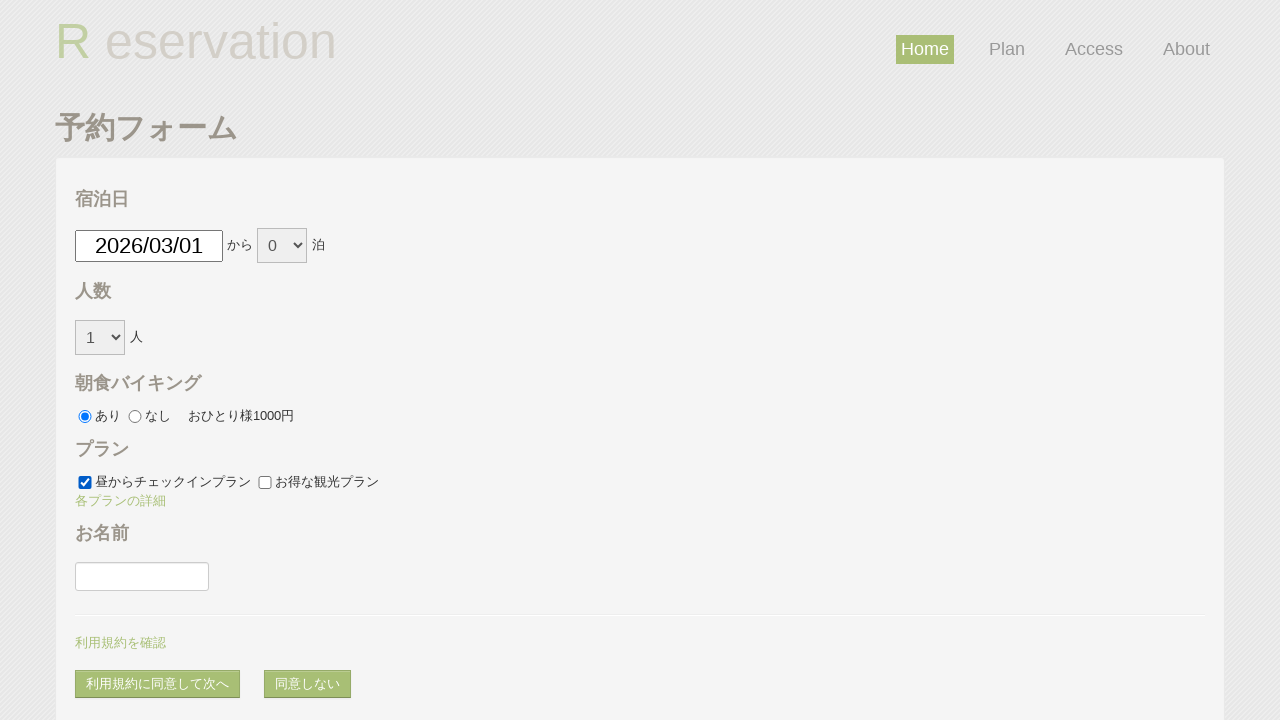

Checked plan B at (265, 483) on #plan_b
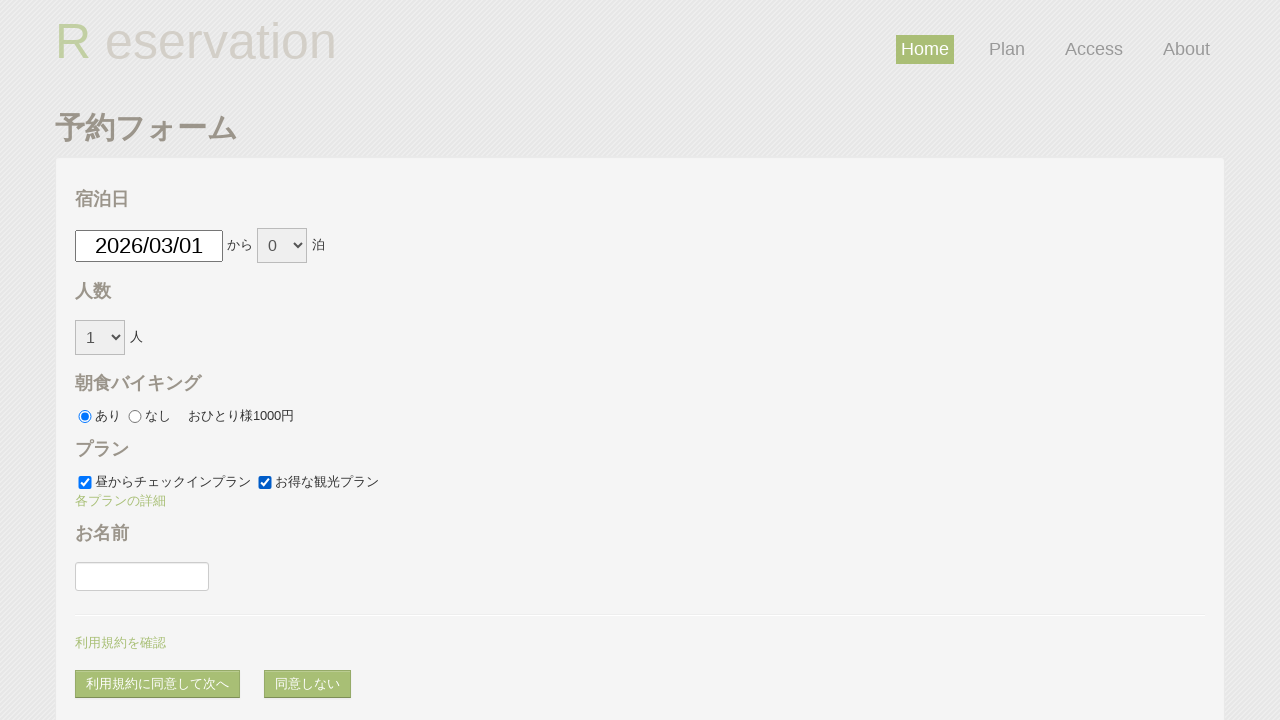

Filled guest name with '鈴木次郎' on #guestname
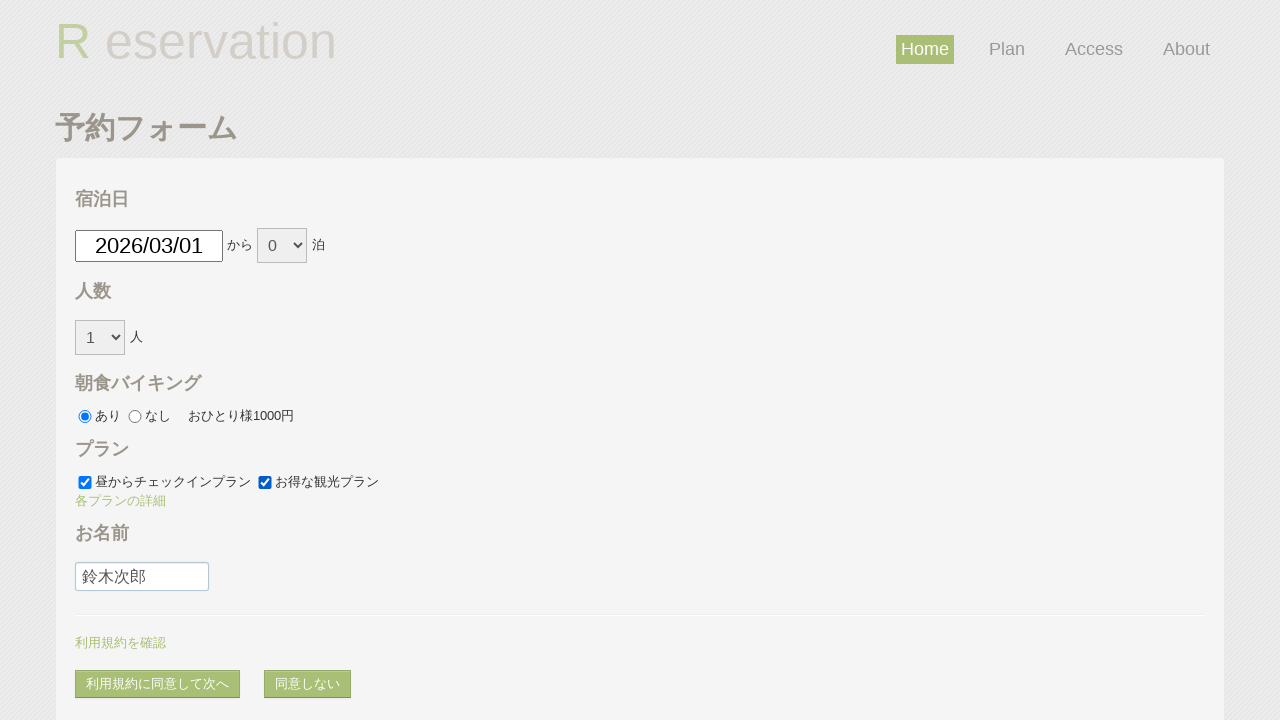

Clicked agree and go to next button at (158, 684) on #agree_and_goto_next
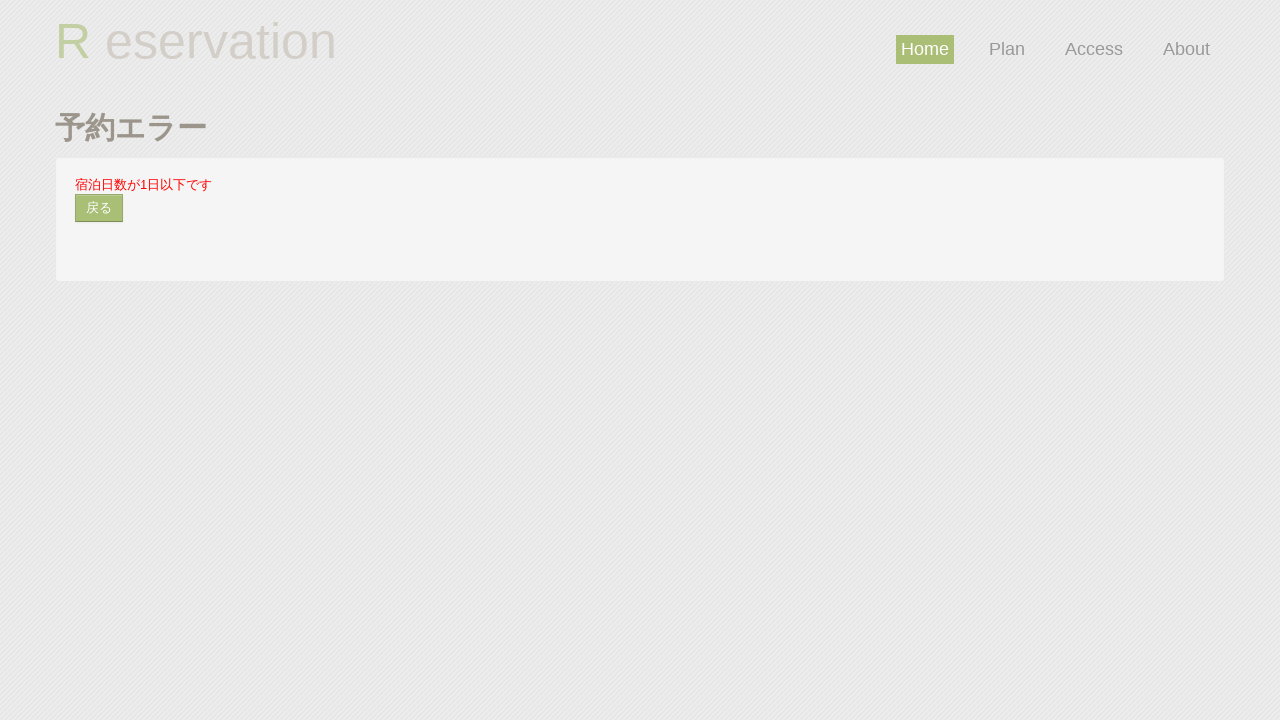

Error message appeared for too short reserve term
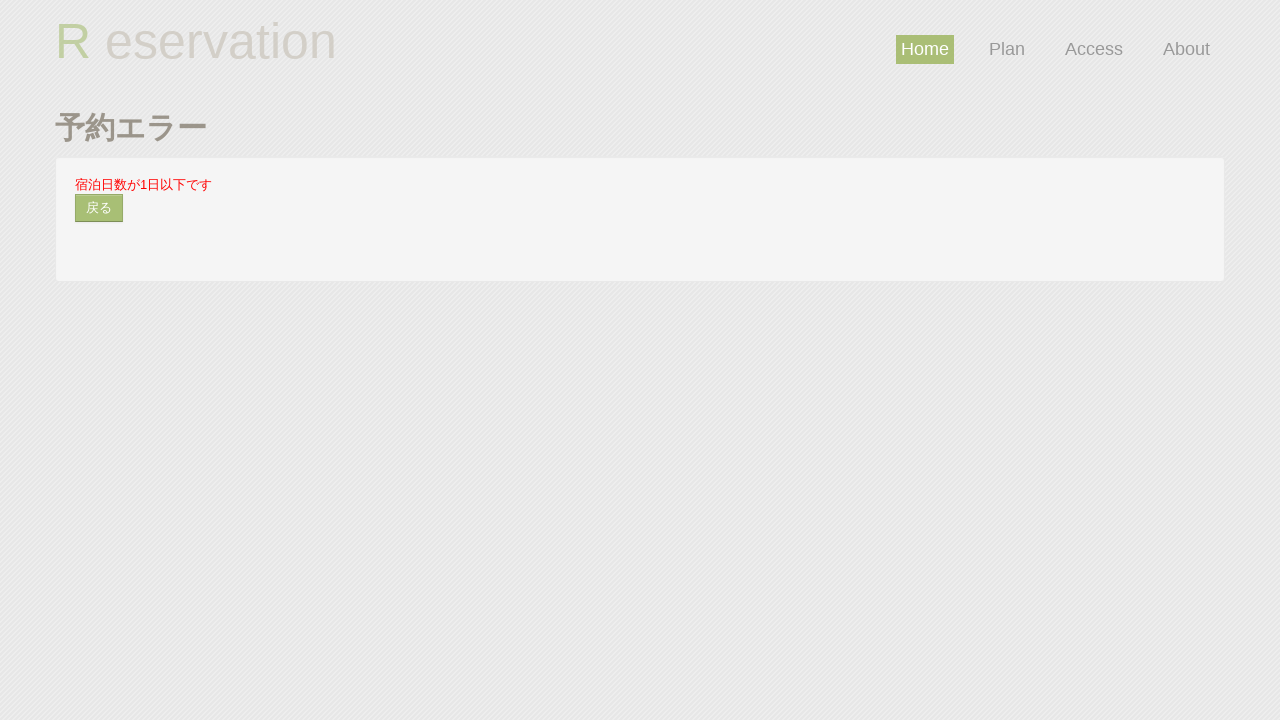

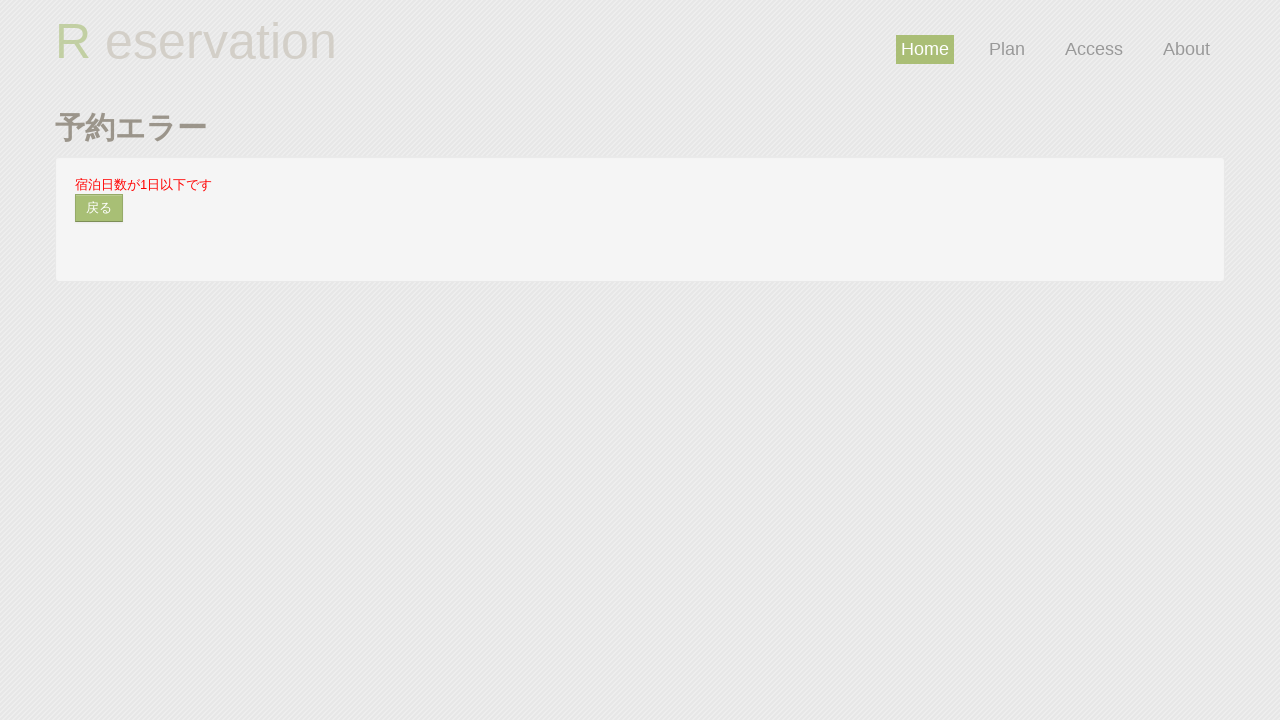